Navigates to Cleartrip website and maximizes the browser window

Starting URL: https://www.cleartrip.com/

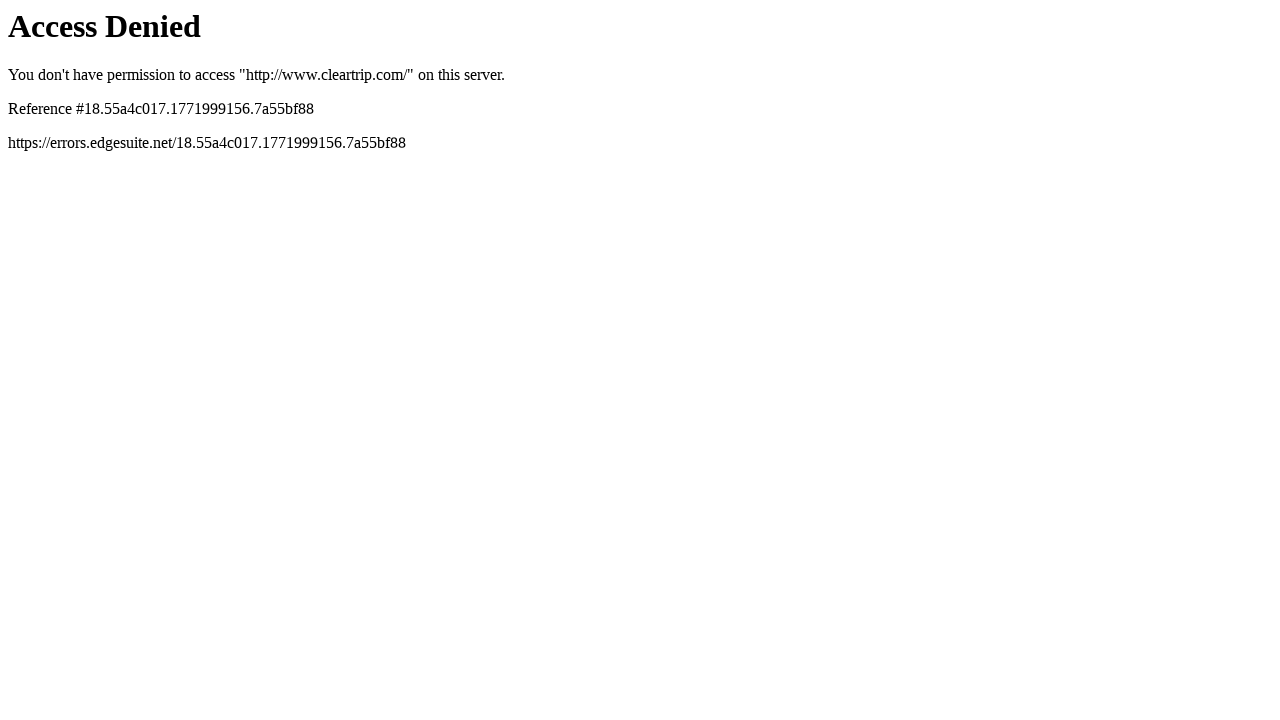

Set viewport size to 1920x1080 to maximize browser window
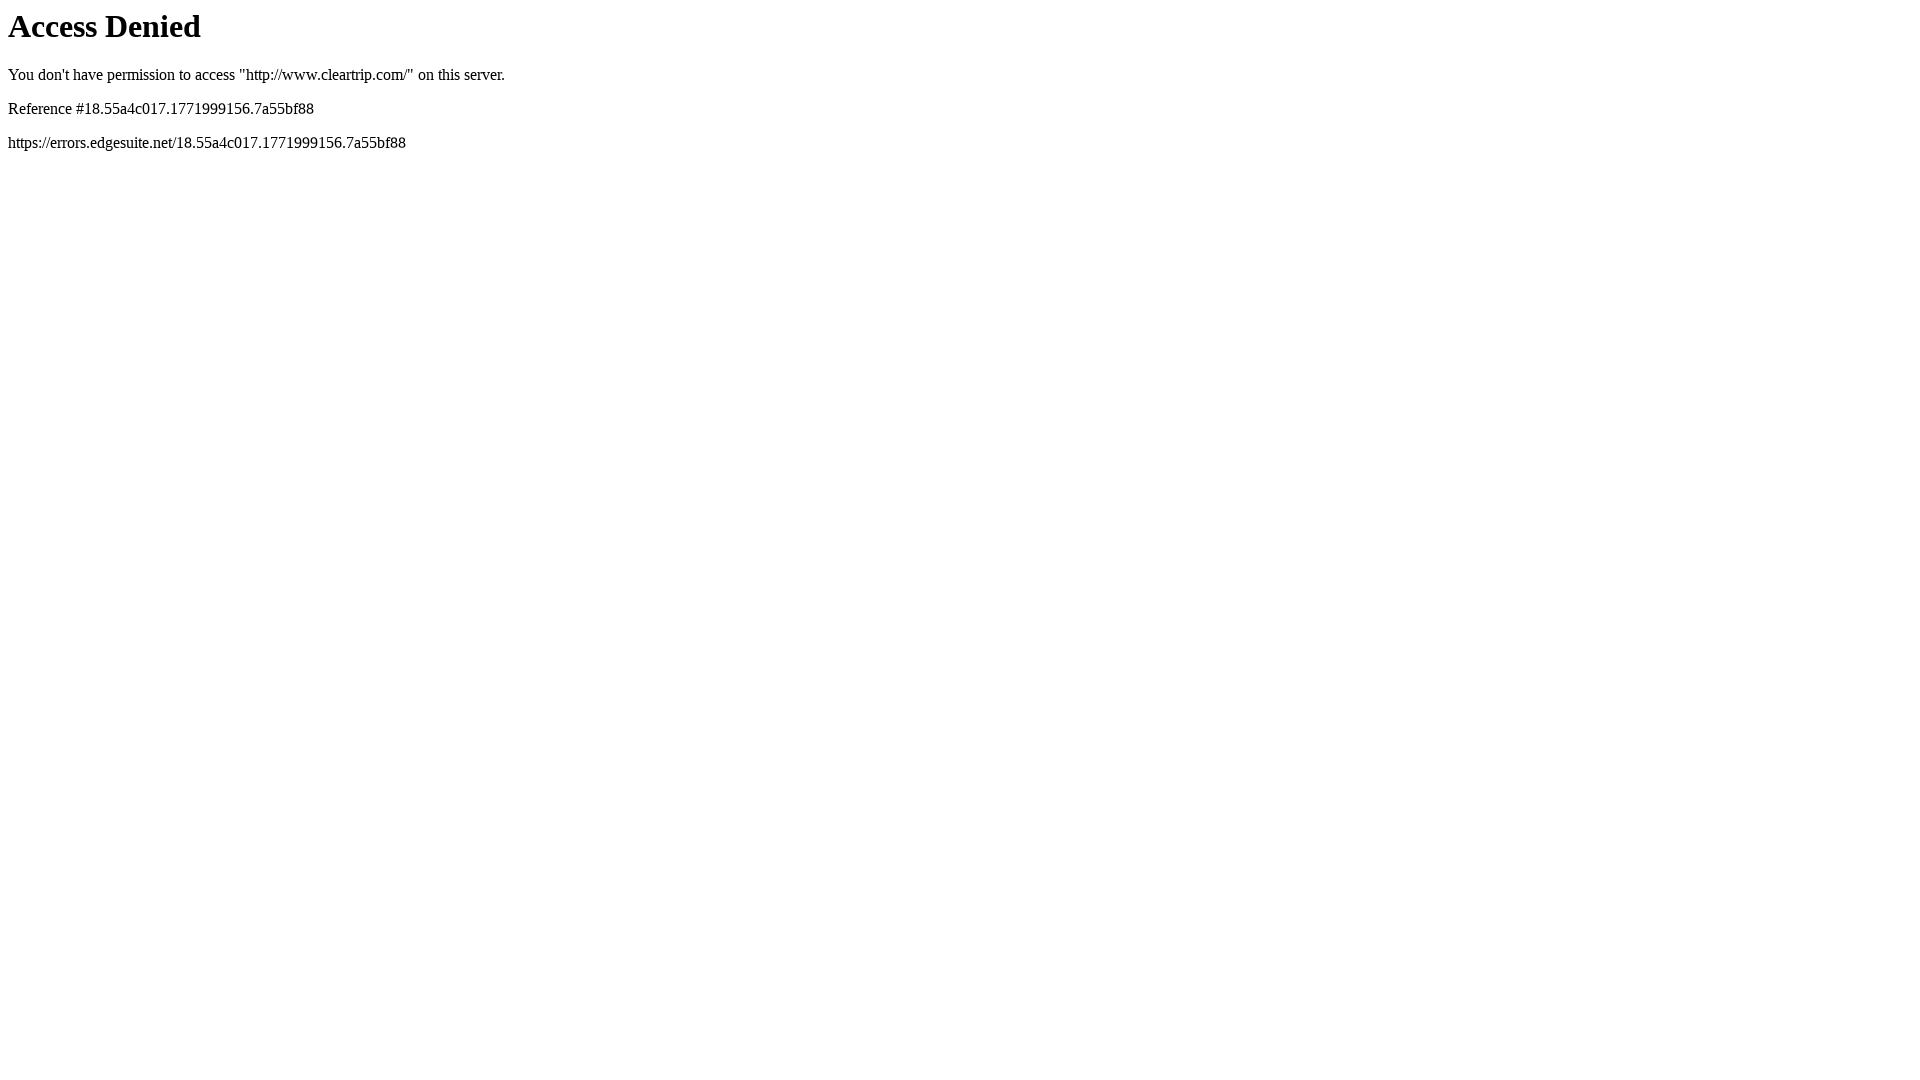

Waited for page to fully load on Cleartrip website
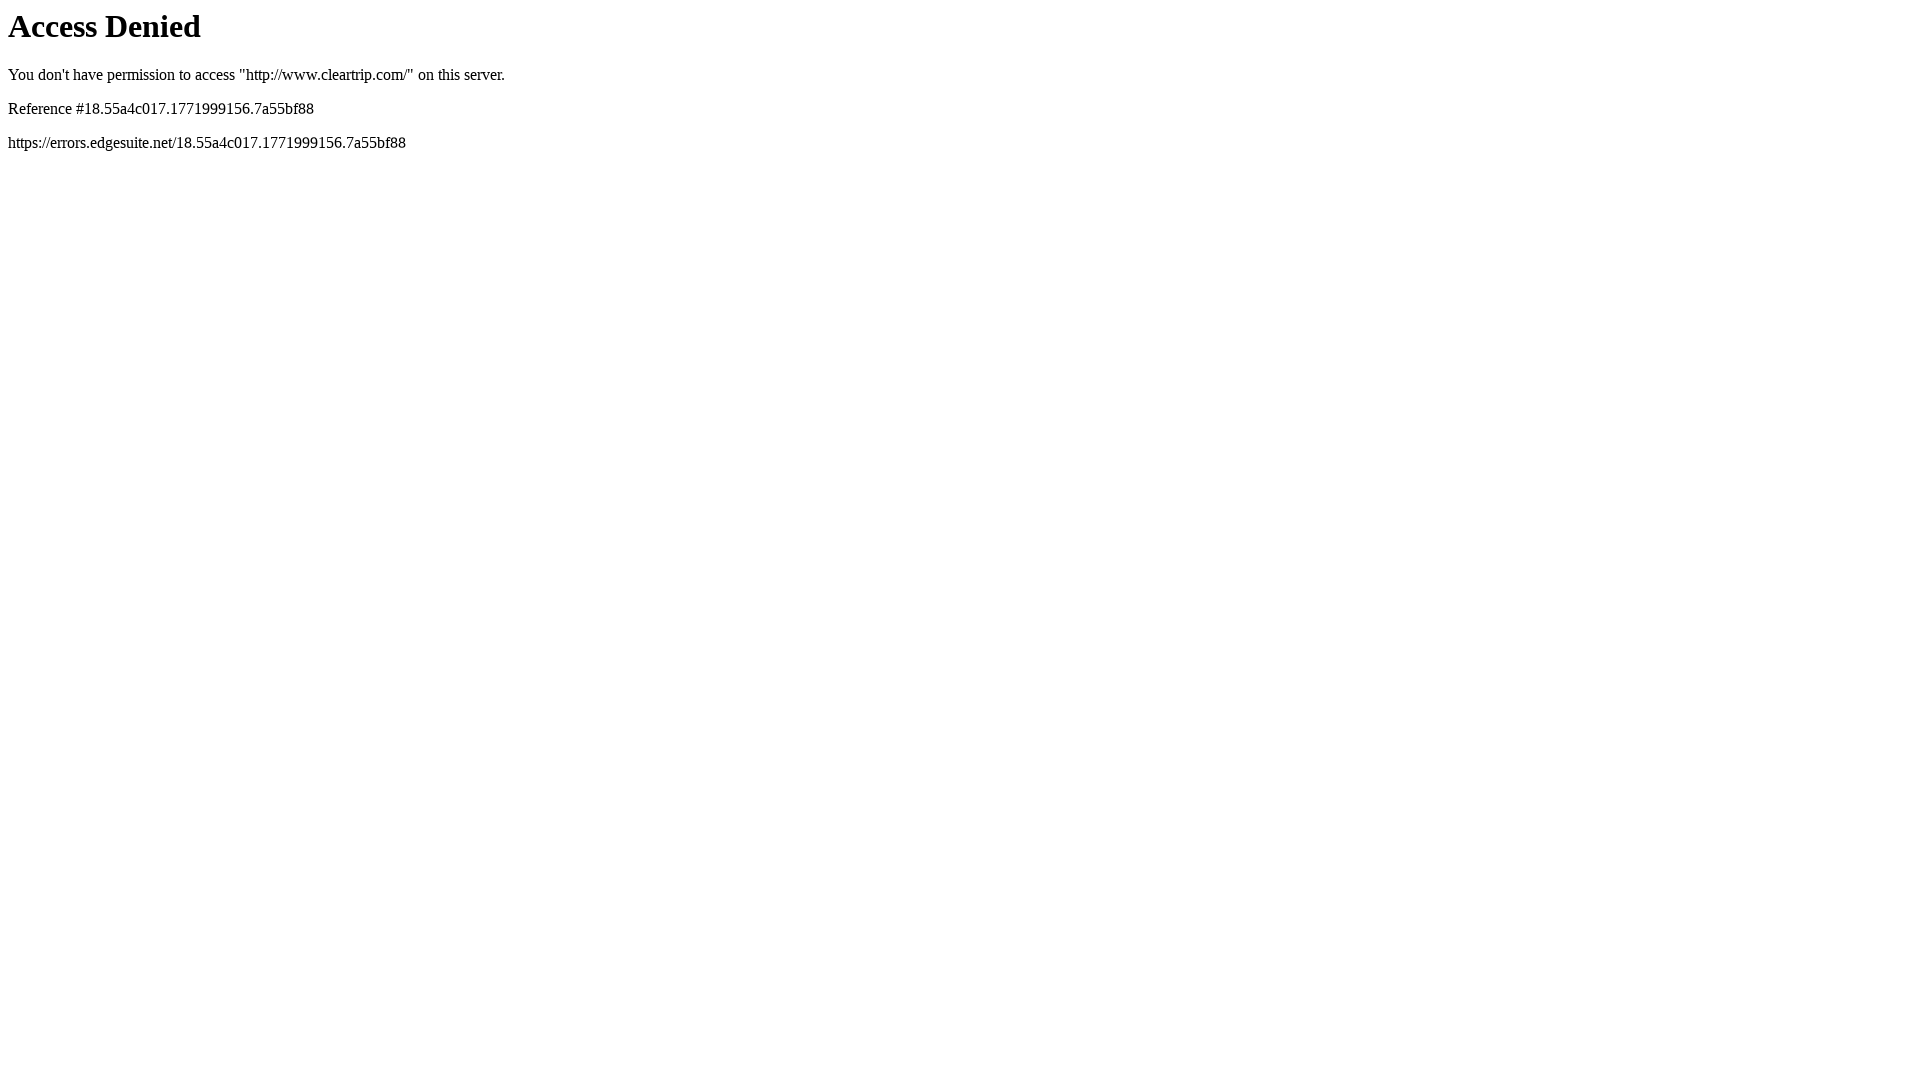

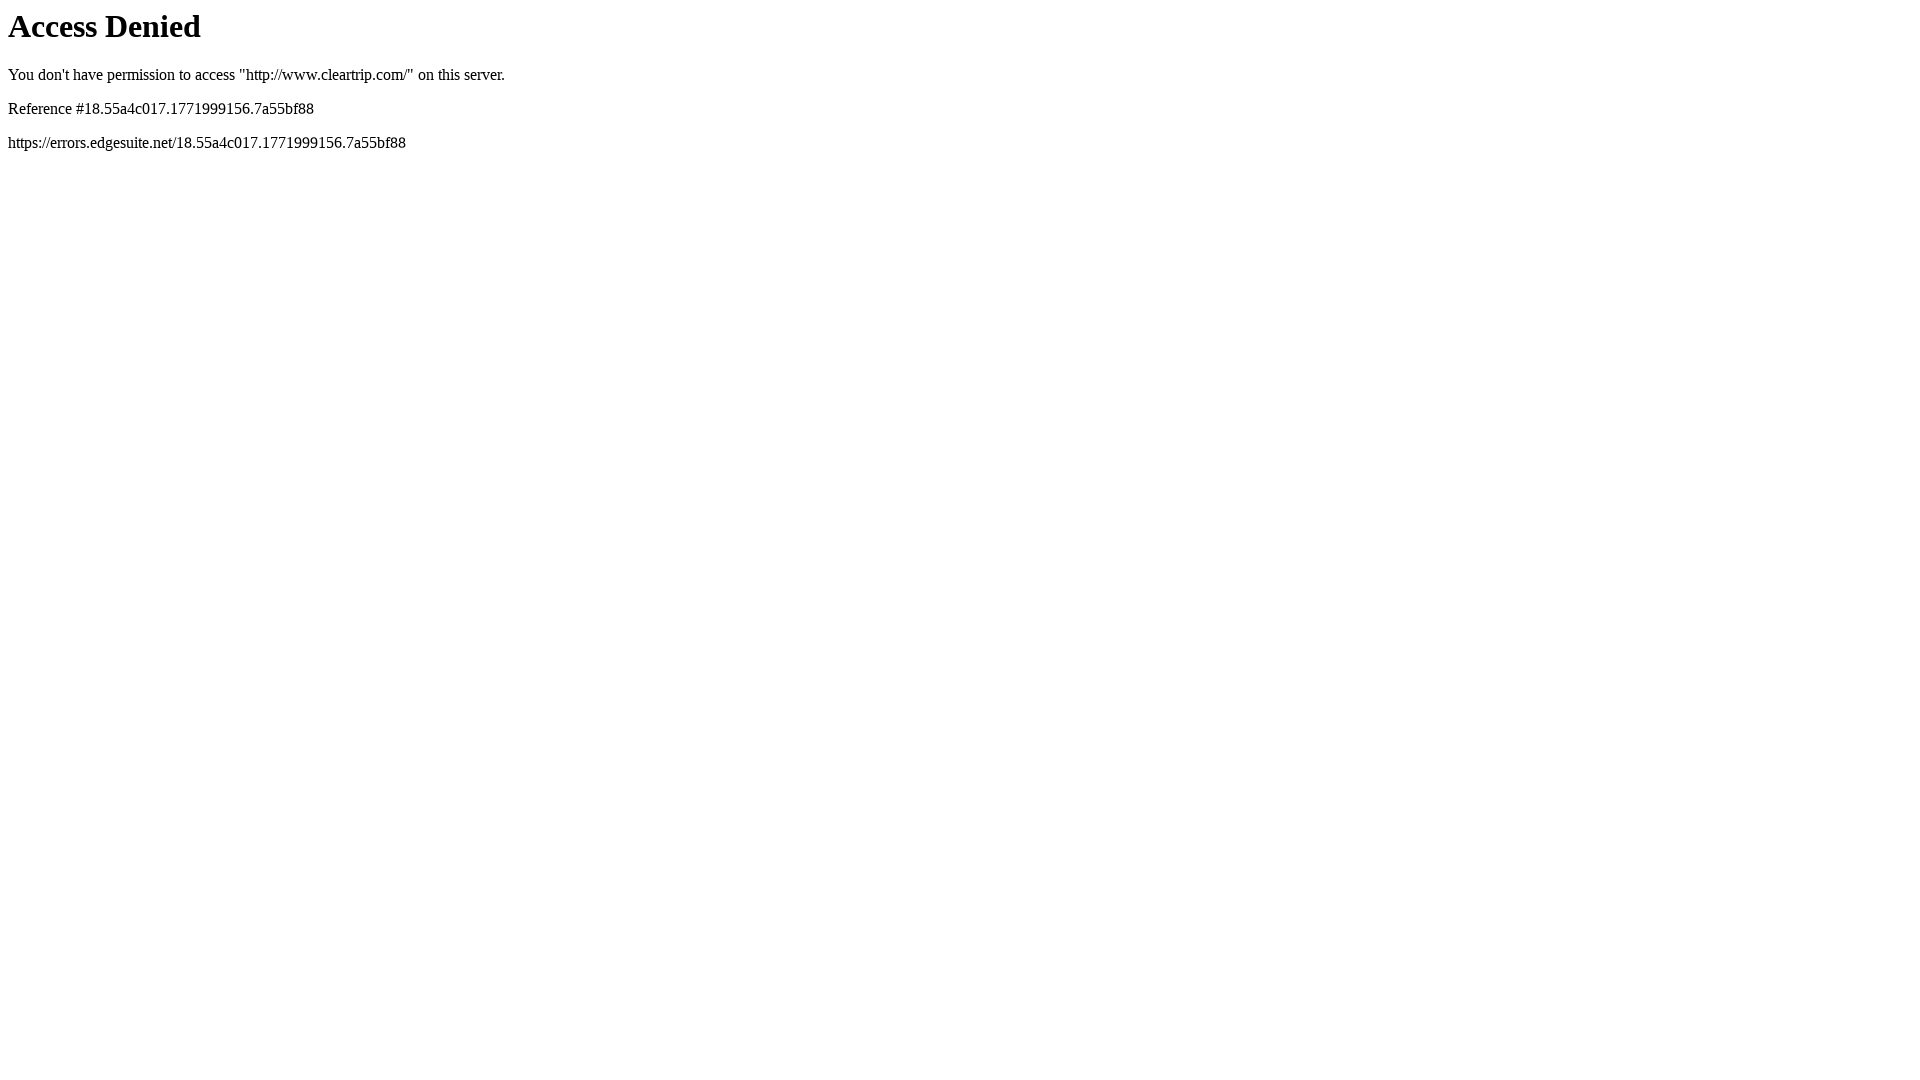